Navigates to the Audi India website

Starting URL: https://www.audi.in/

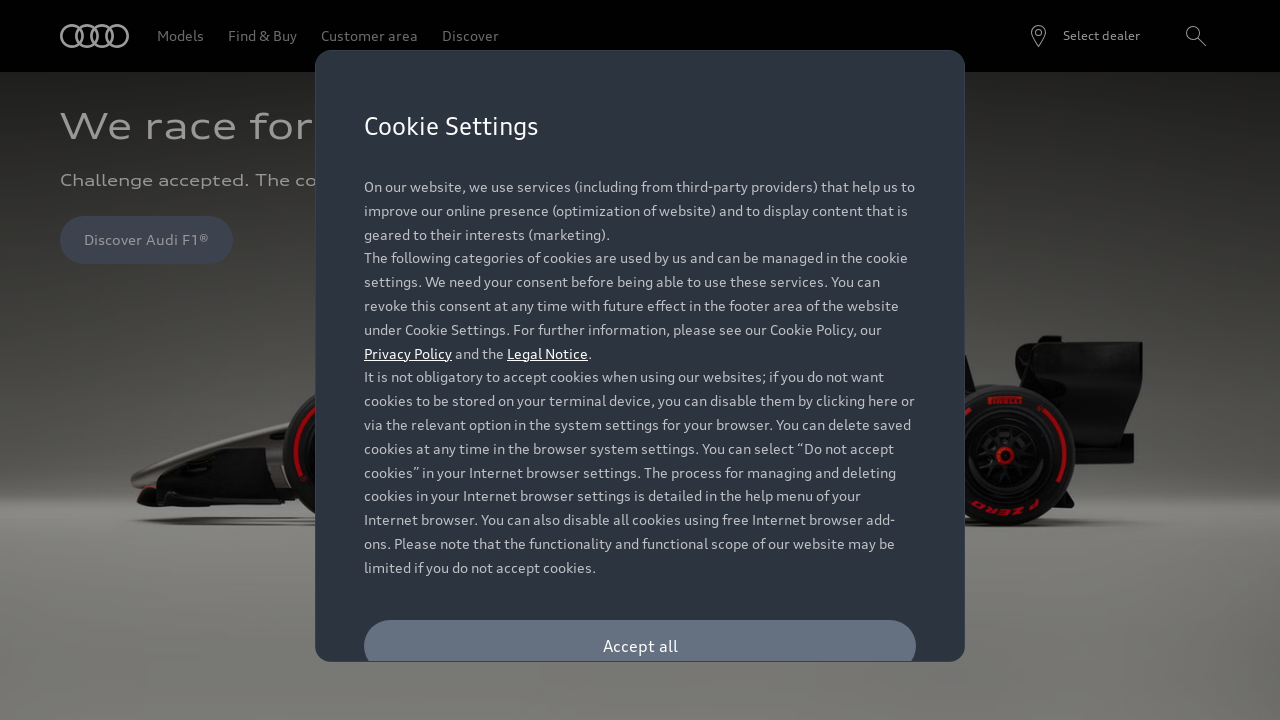

Navigated to Audi India website
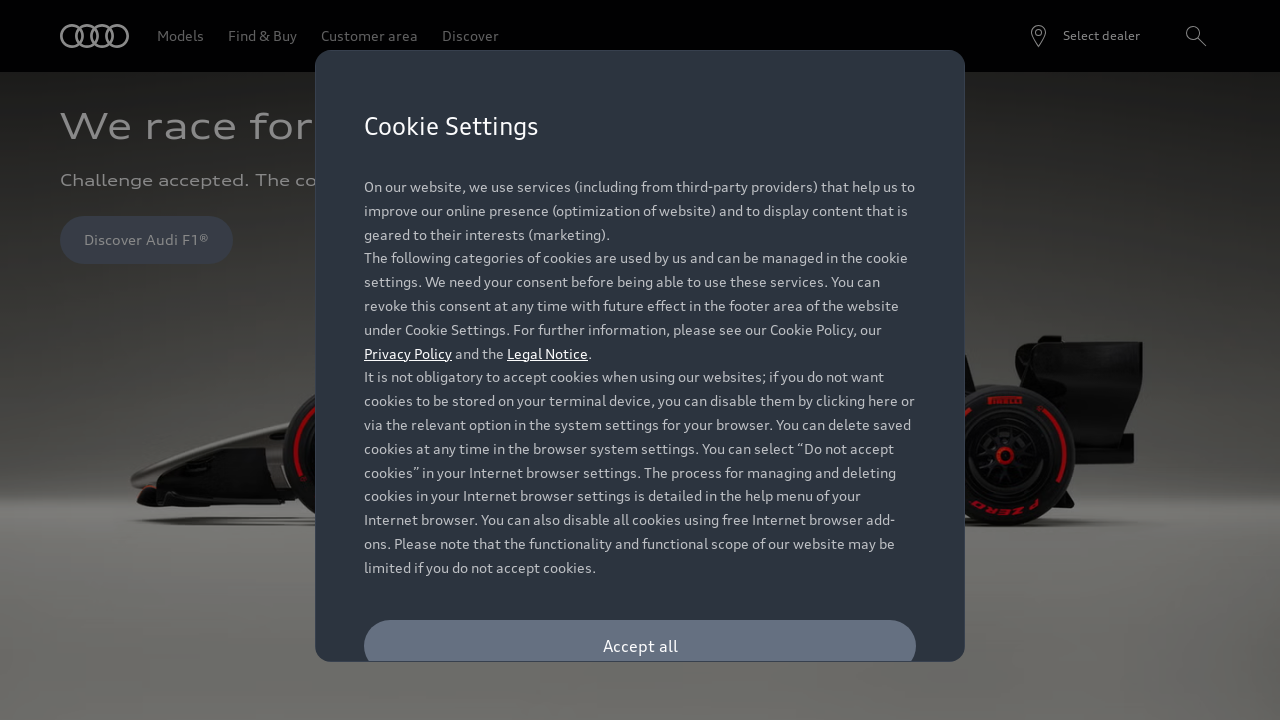

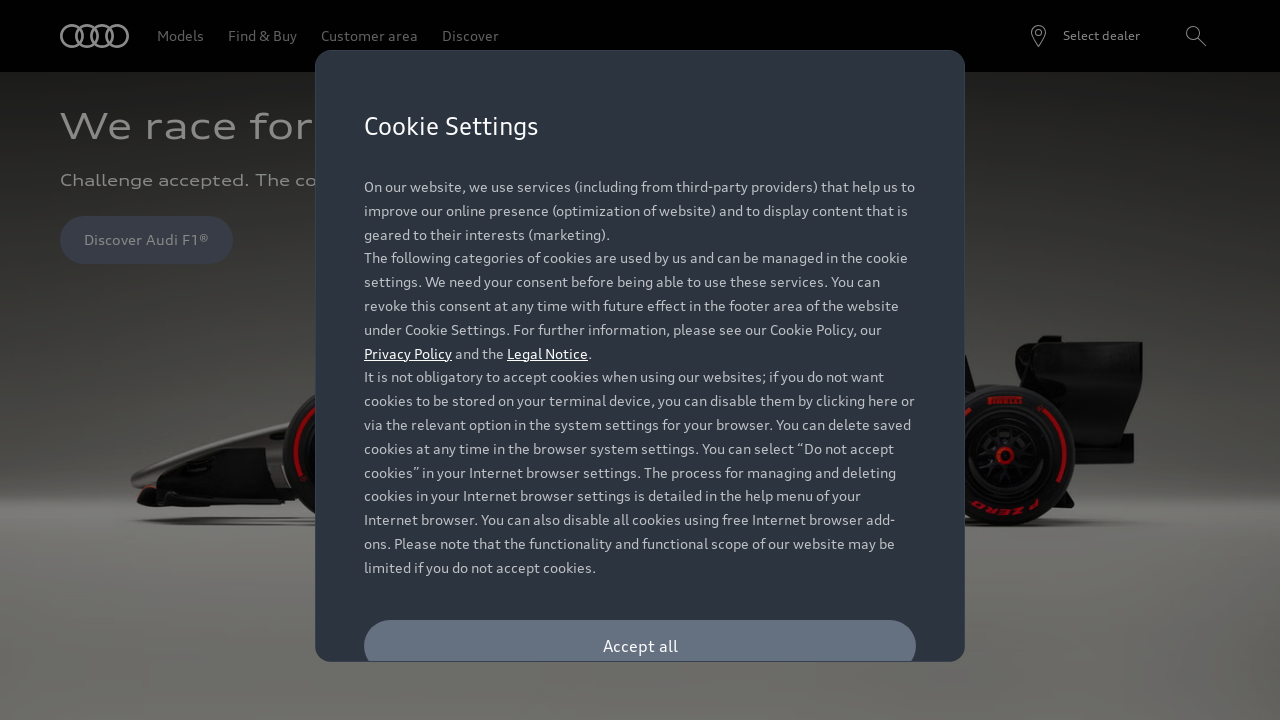